Tests adding todo items by filling the input field and pressing Enter, verifying that items appear in the list

Starting URL: https://demo.playwright.dev/todomvc

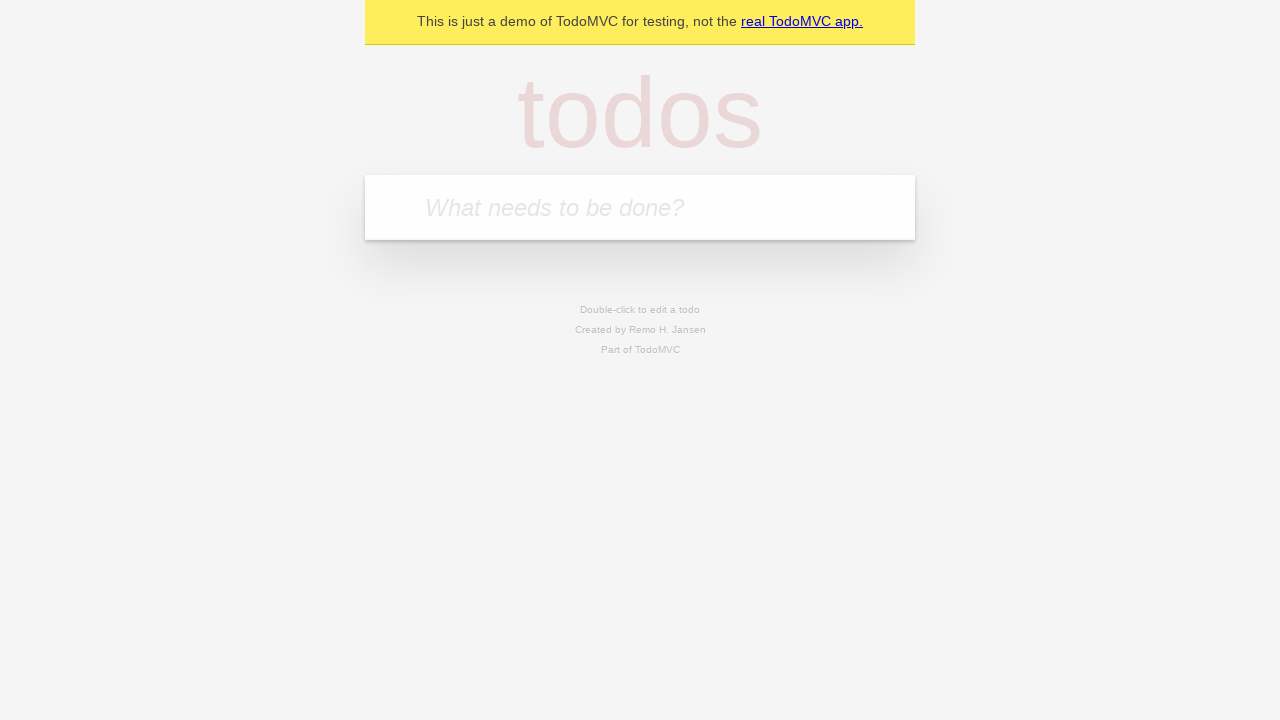

Filled todo input field with 'buy some cheese' on internal:attr=[placeholder="What needs to be done?"i]
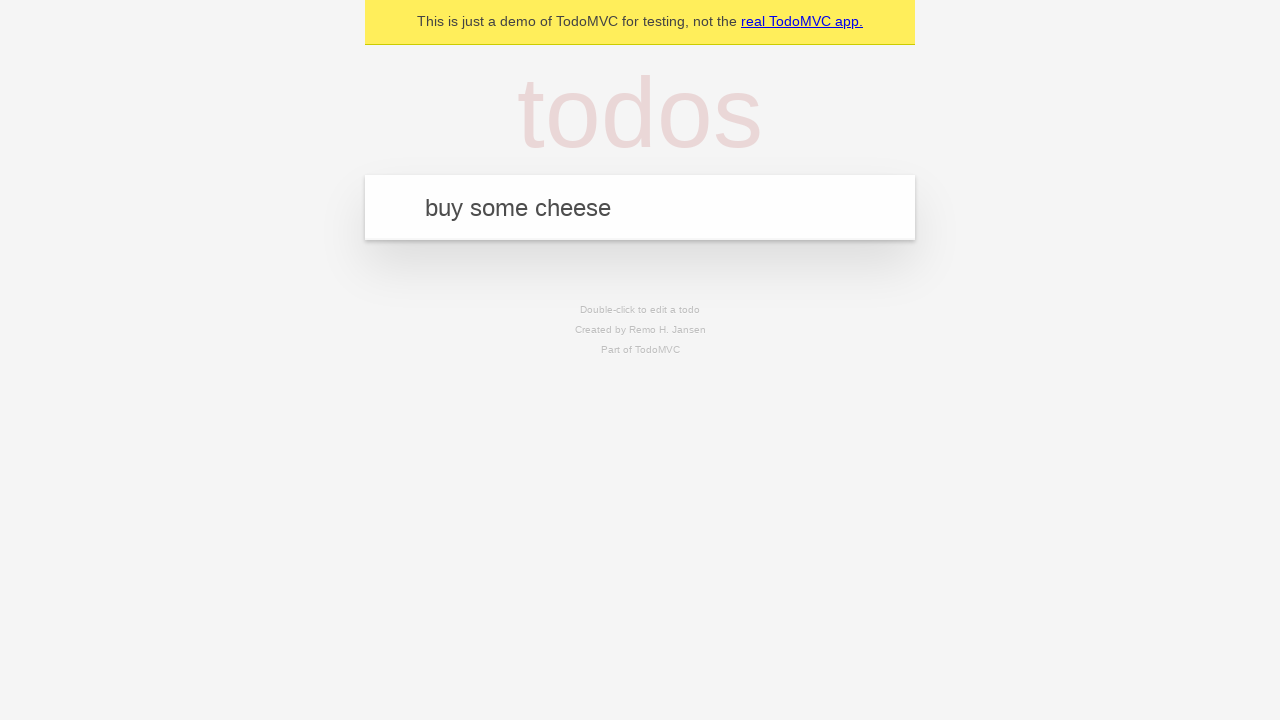

Pressed Enter to add first todo item on internal:attr=[placeholder="What needs to be done?"i]
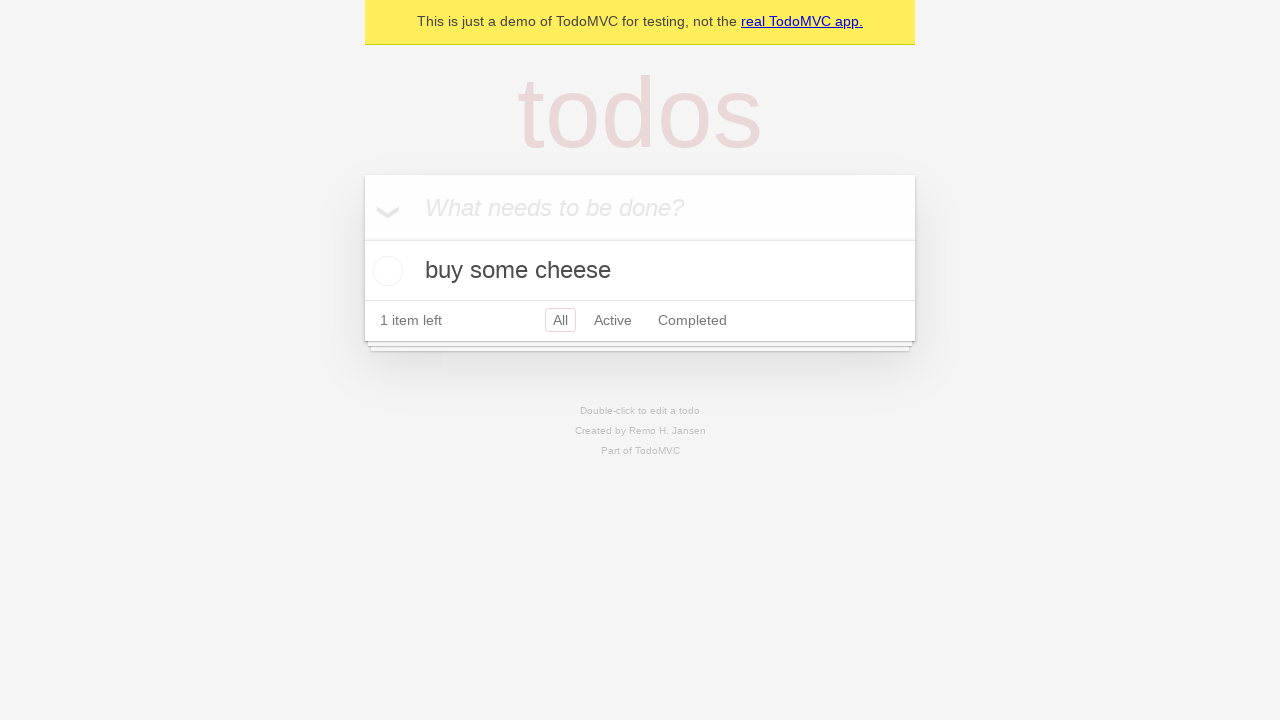

First todo item appeared in the list
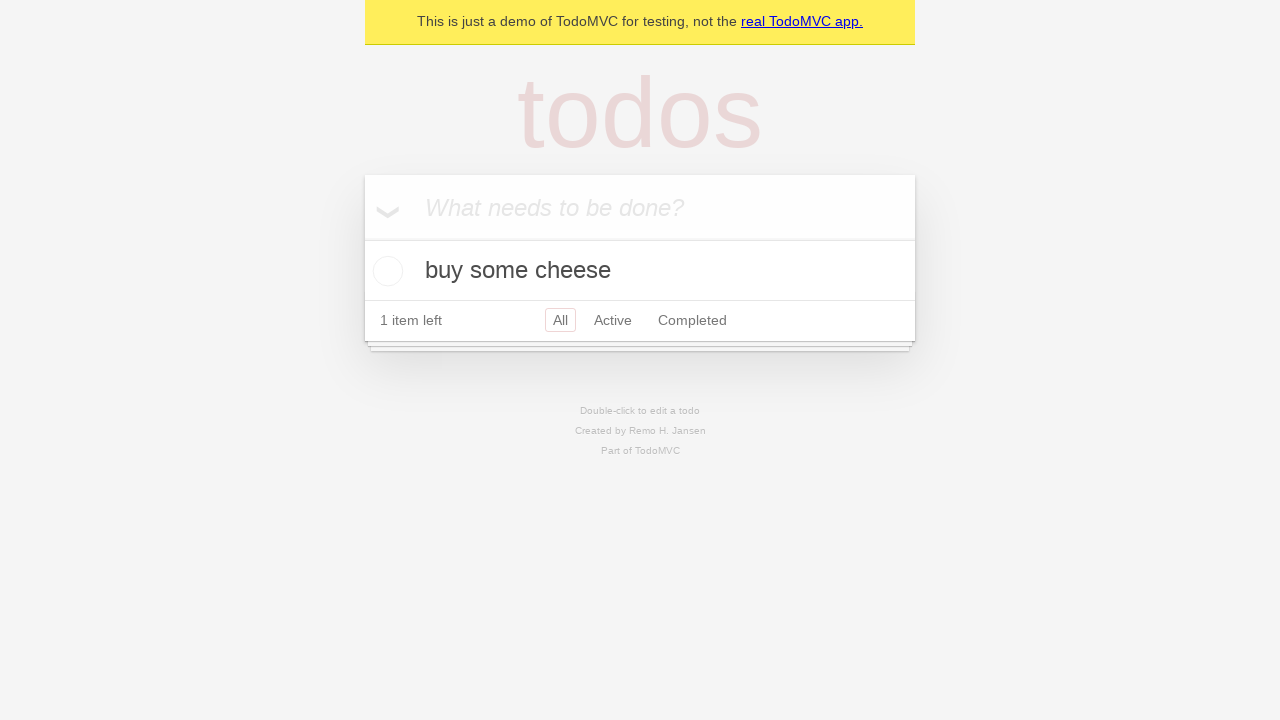

Filled todo input field with 'feed the cat' on internal:attr=[placeholder="What needs to be done?"i]
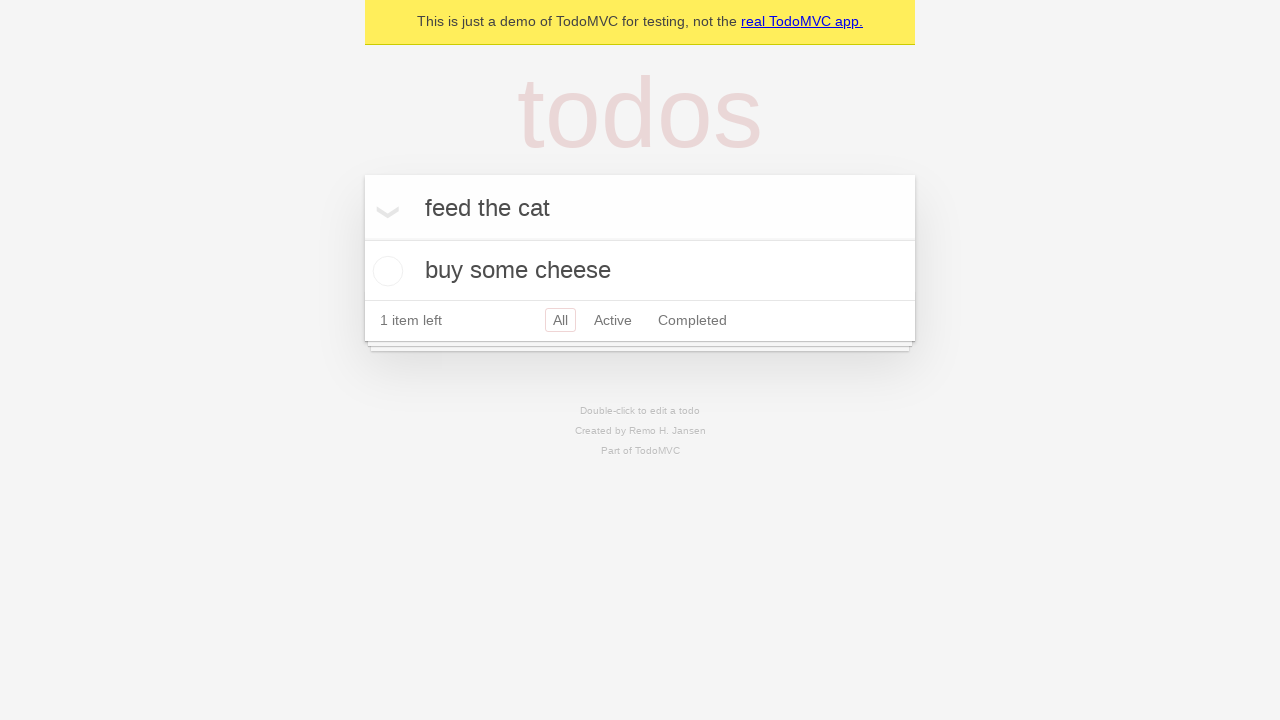

Pressed Enter to add second todo item on internal:attr=[placeholder="What needs to be done?"i]
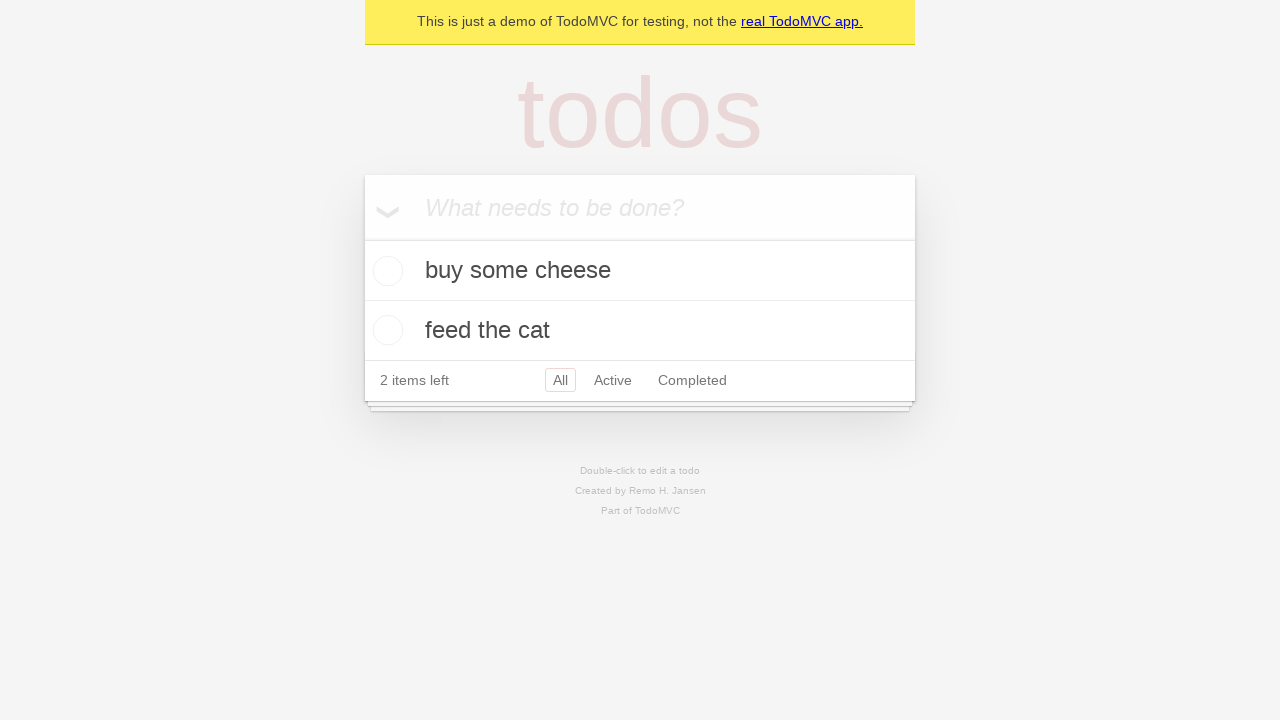

Both todo items are now visible in the list
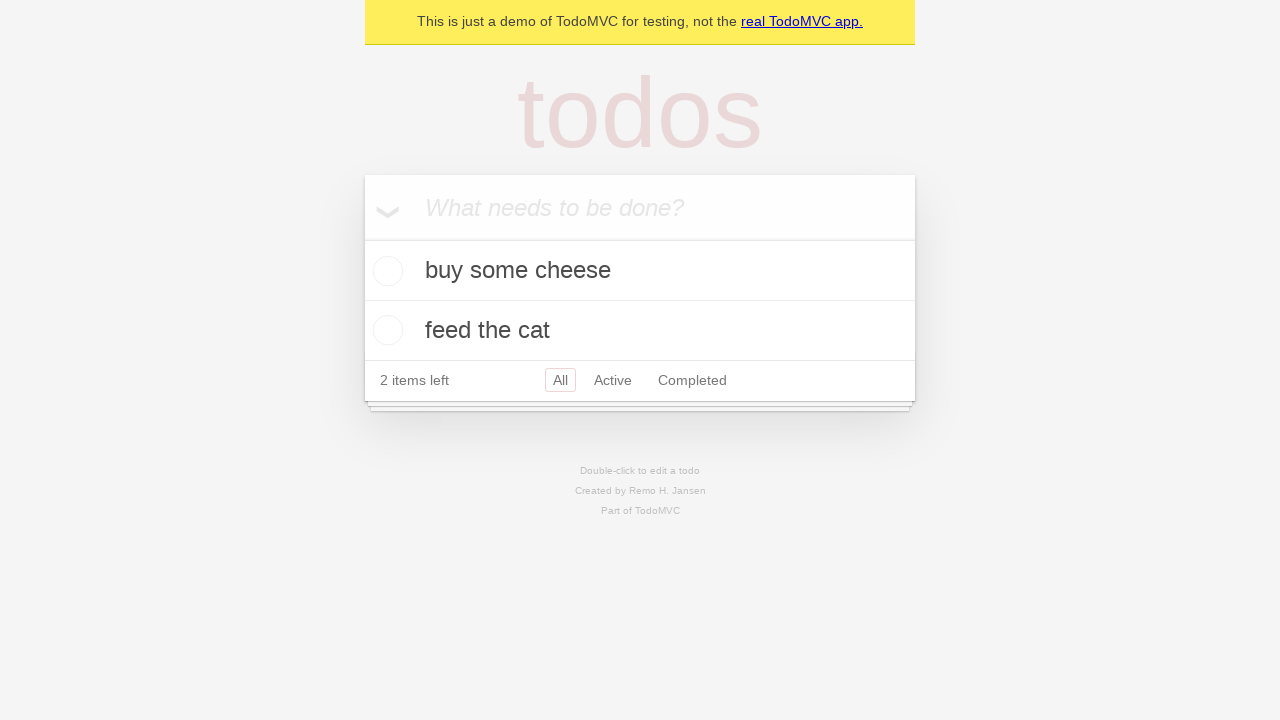

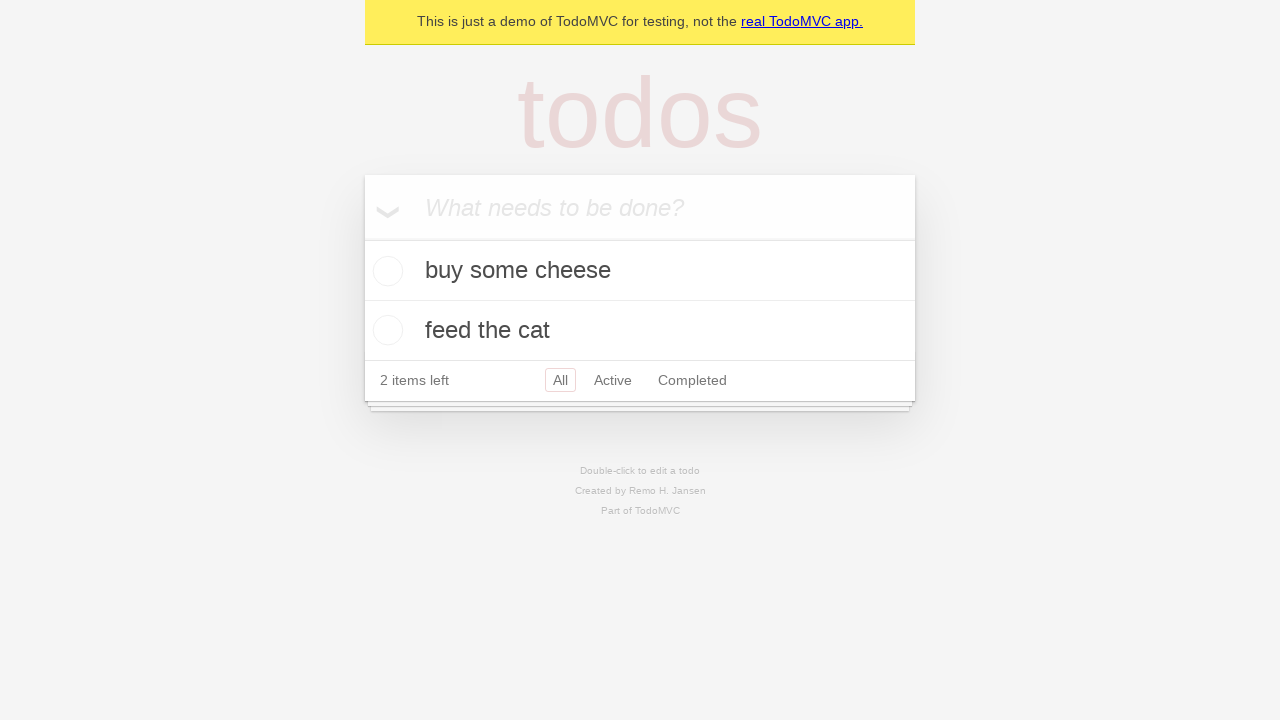